Tests interaction with readonly text field by clicking on it

Starting URL: https://www.selenium.dev/selenium/web/web-form.html

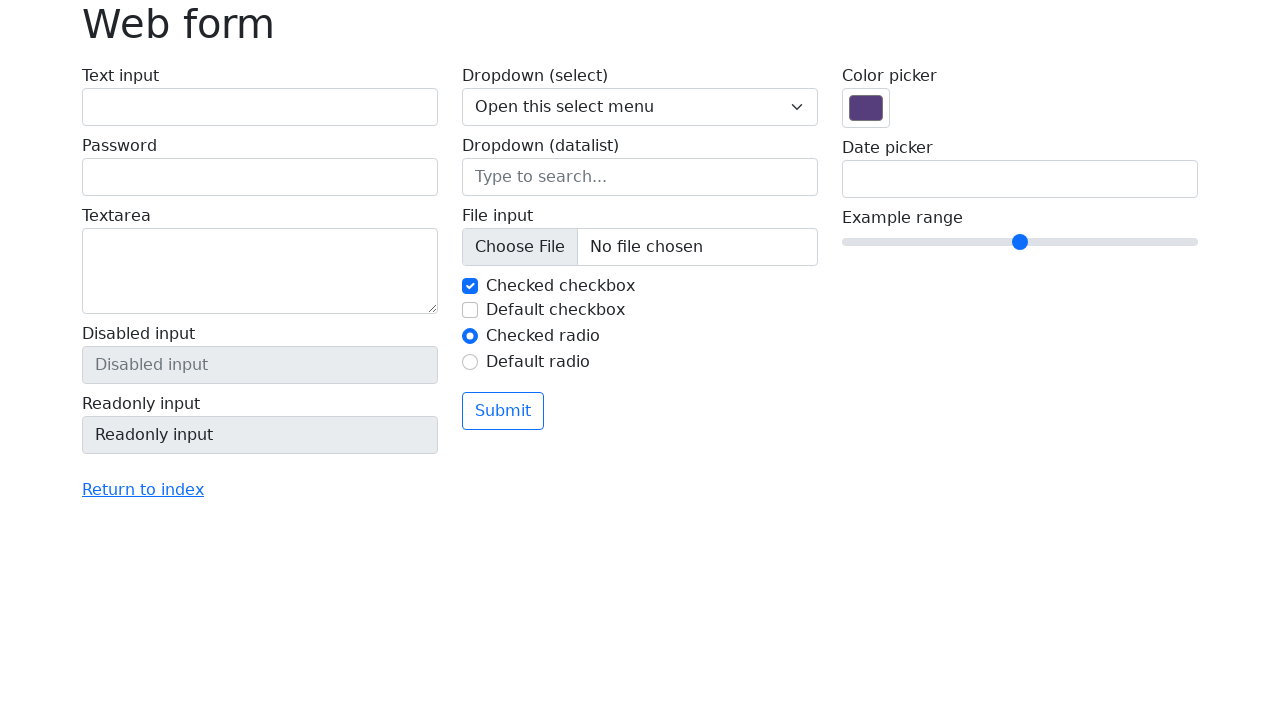

Clicked on readonly text field at (260, 435) on input[name='my-readonly']
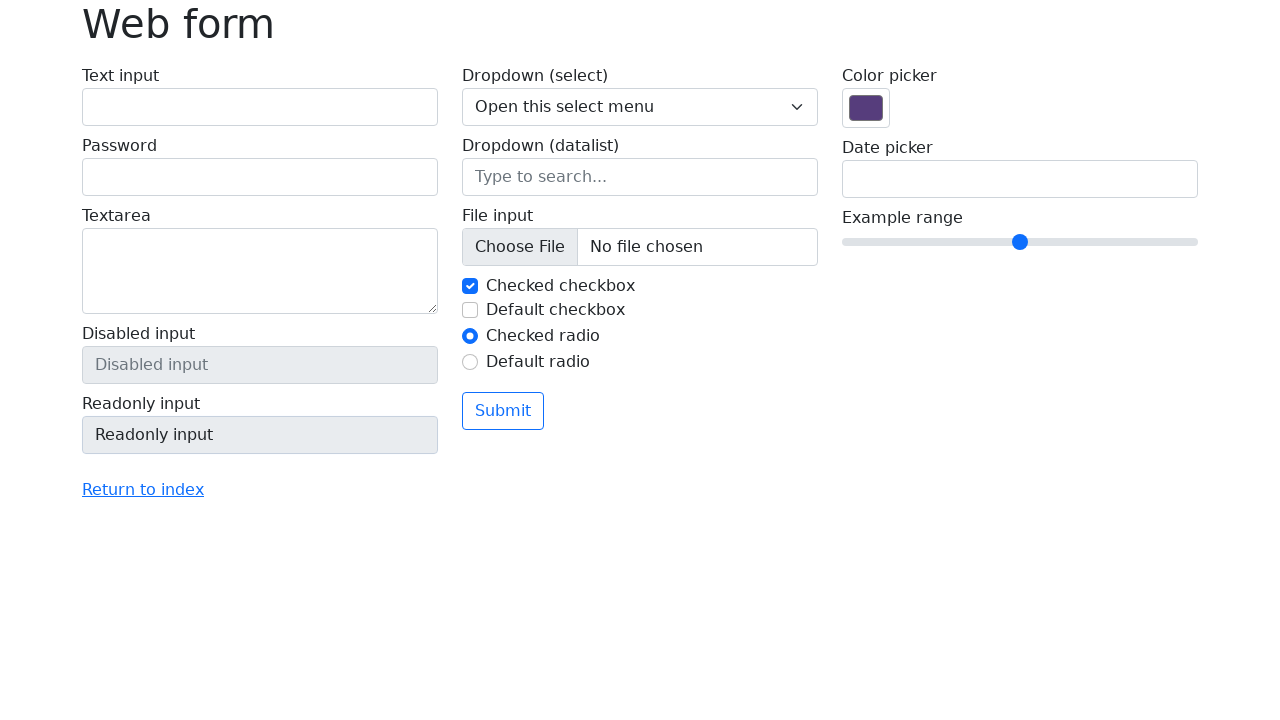

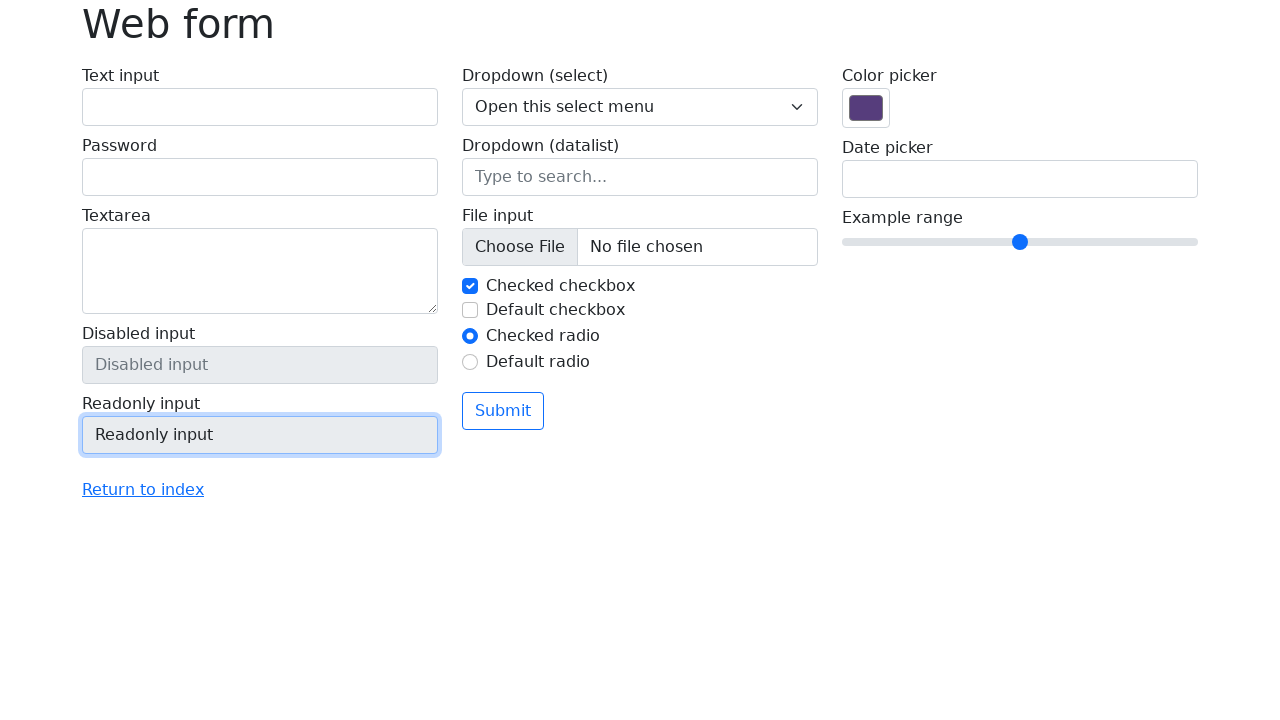